Tests radio button selection by clicking the second radio option if not already selected.

Starting URL: https://www.selenium.dev/selenium/web/web-form.html

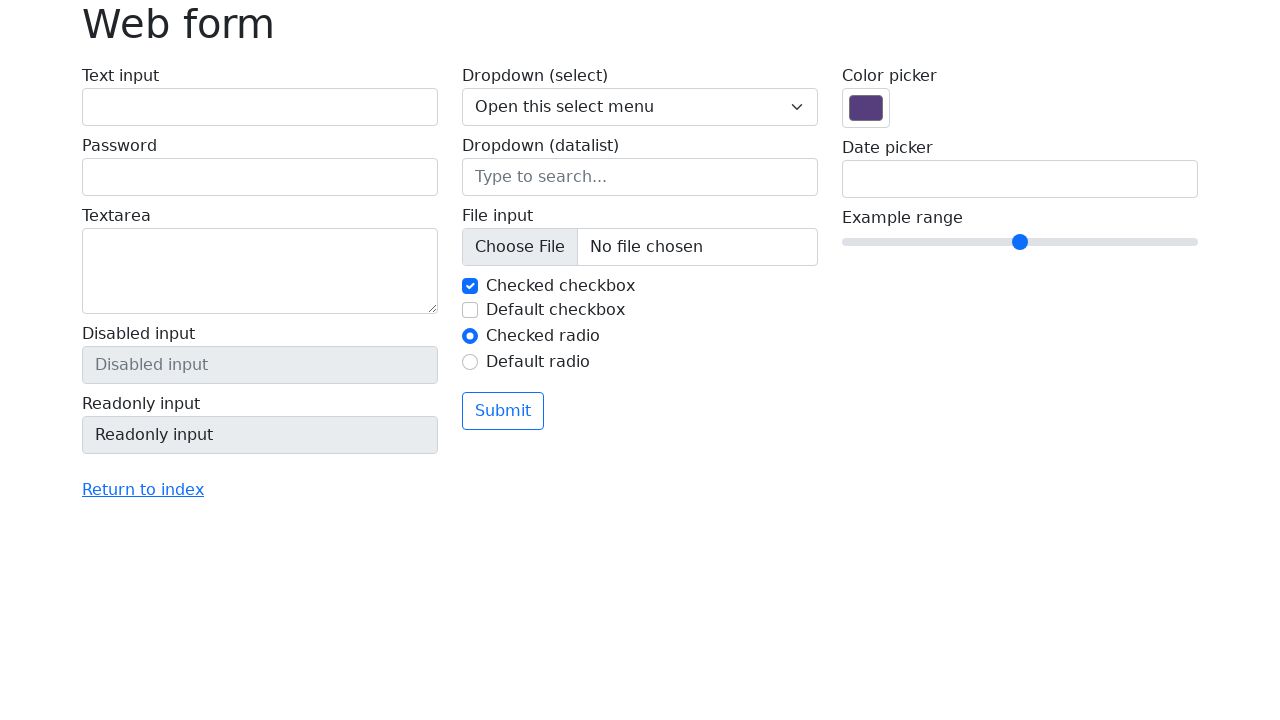

Located second radio button element
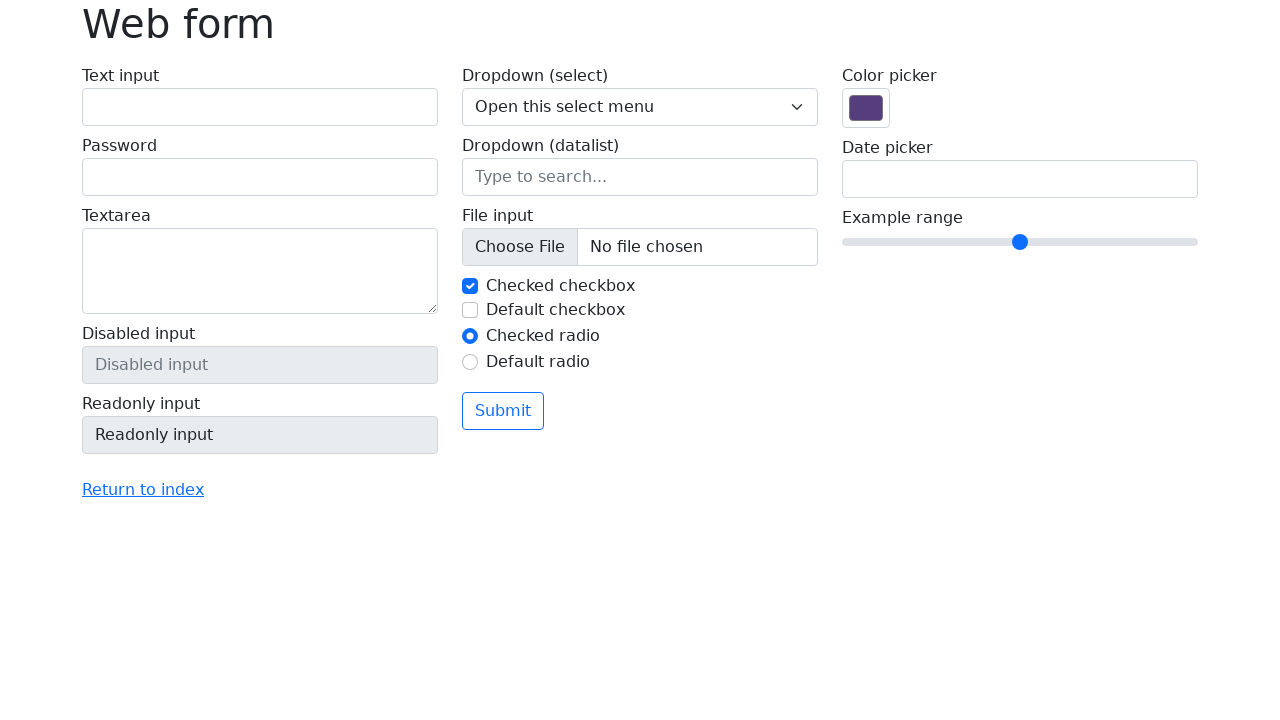

Checked that radio button 2 is not already selected
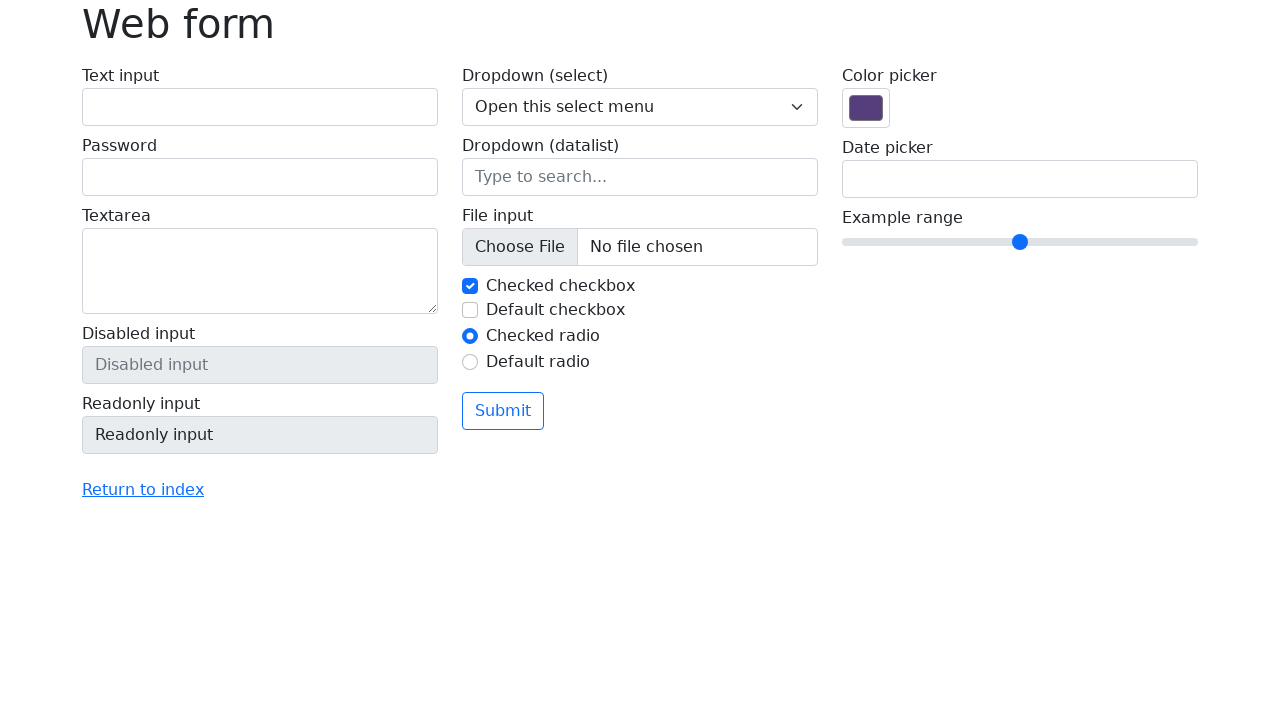

Clicked radio button 2 to select it at (470, 362) on #my-radio-2
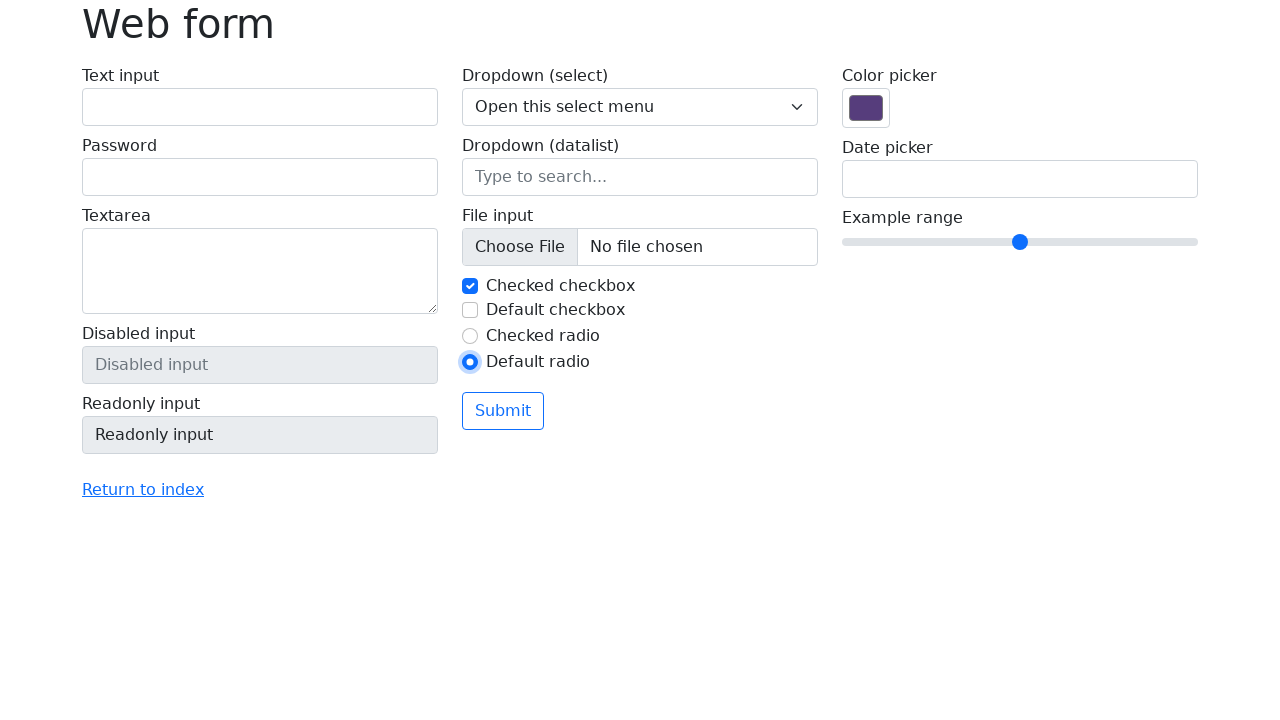

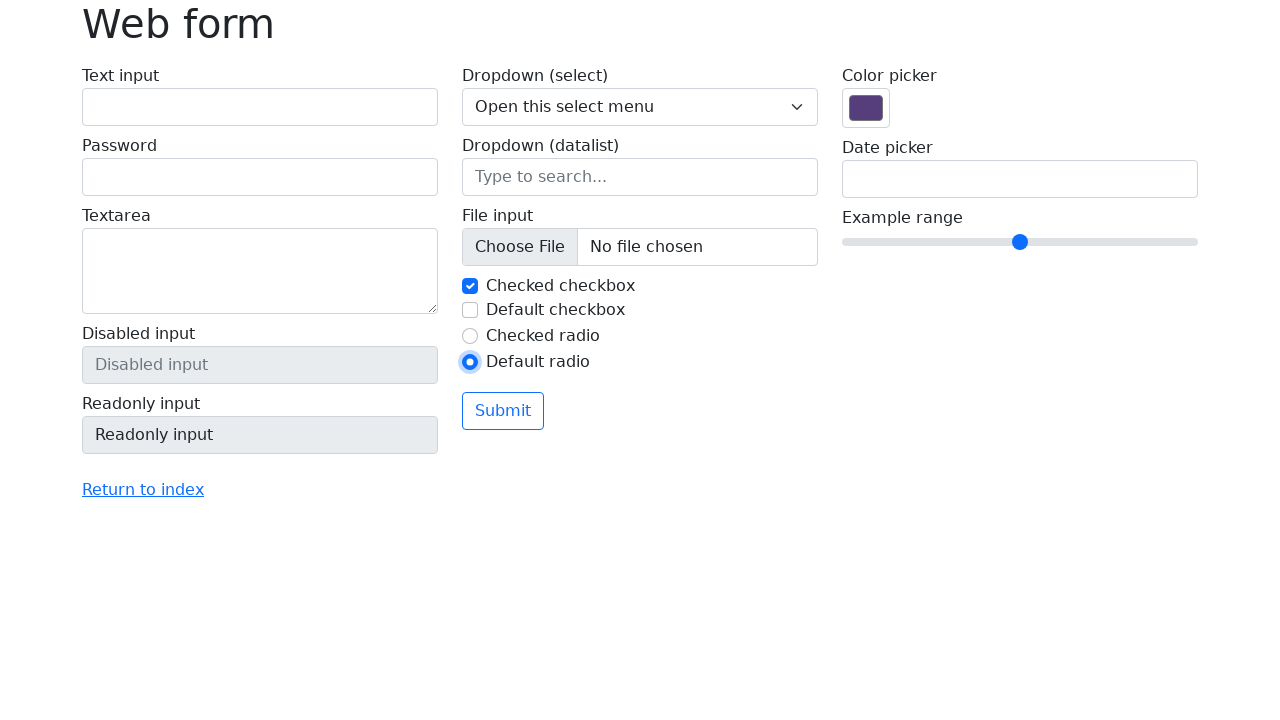